Tests mouse hover interaction on SpiceJet website by hovering over the "Add-ons" navigation menu element to reveal dropdown options.

Starting URL: https://www.spicejet.com/

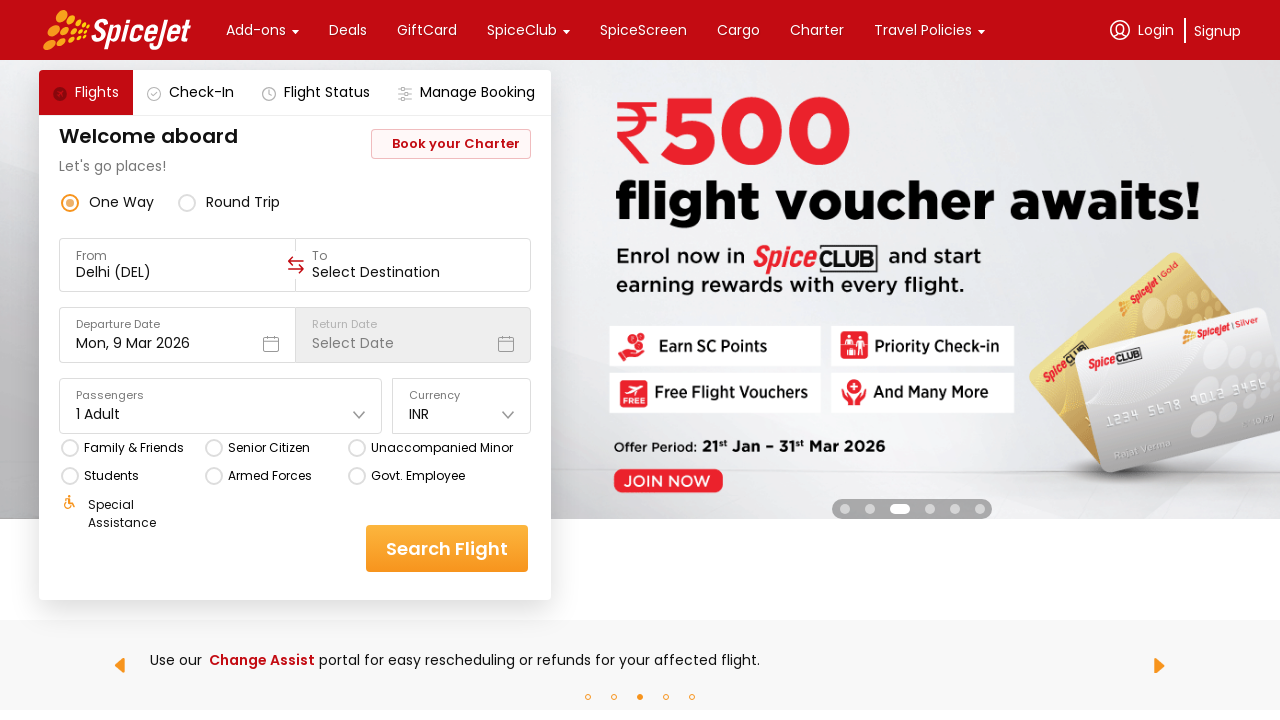

Waited for page to load (networkidle state)
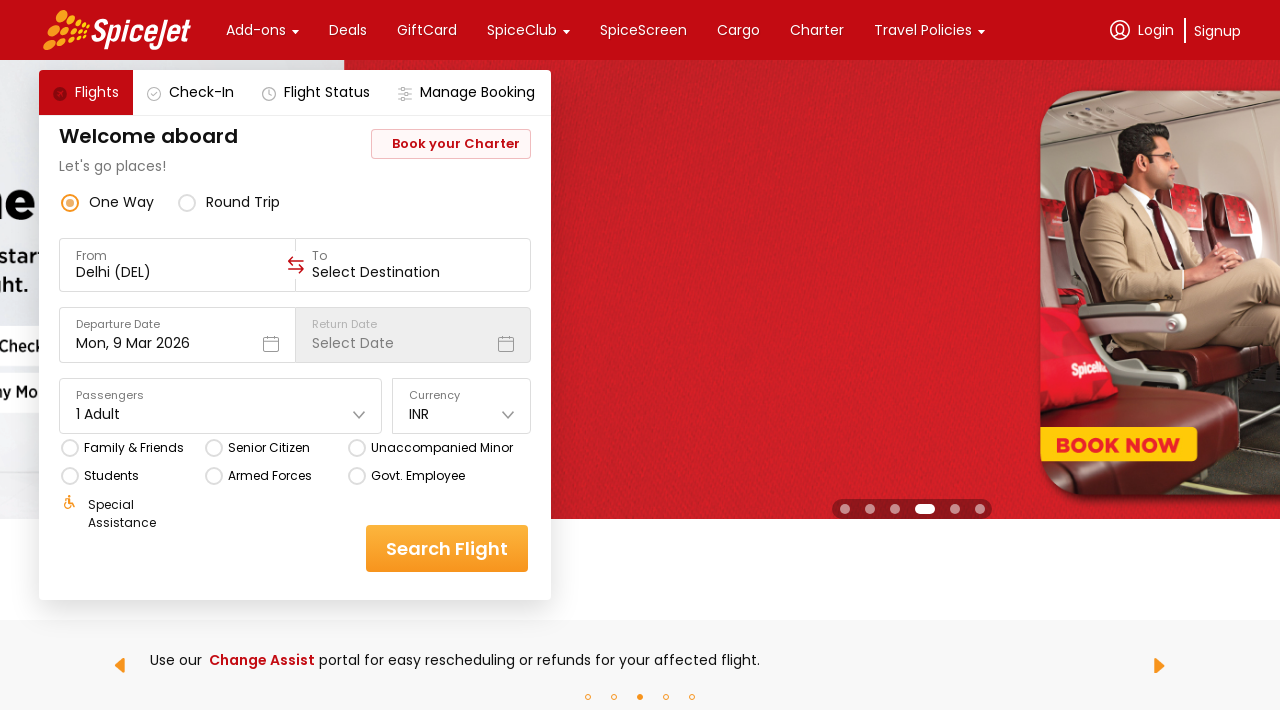

Located the 'Add-ons' navigation menu element
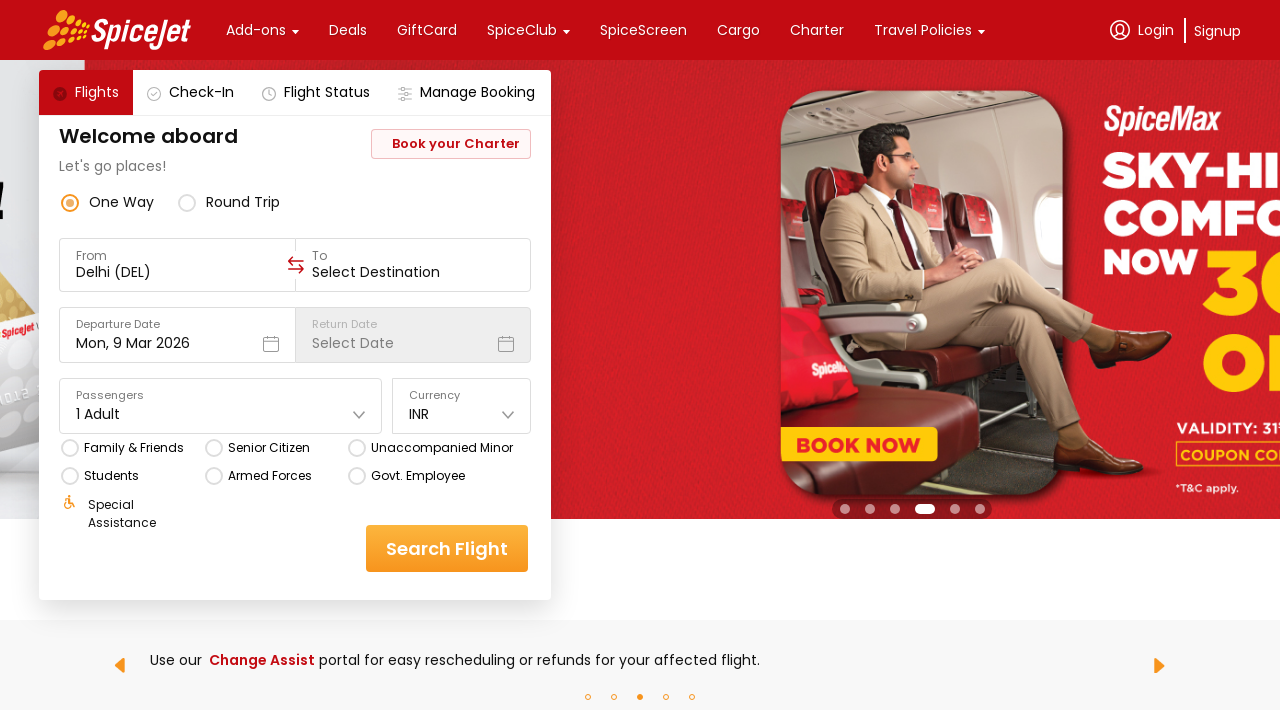

Hovered over the 'Add-ons' menu element to reveal dropdown at (256, 30) on xpath=//div[text()='Add-ons']
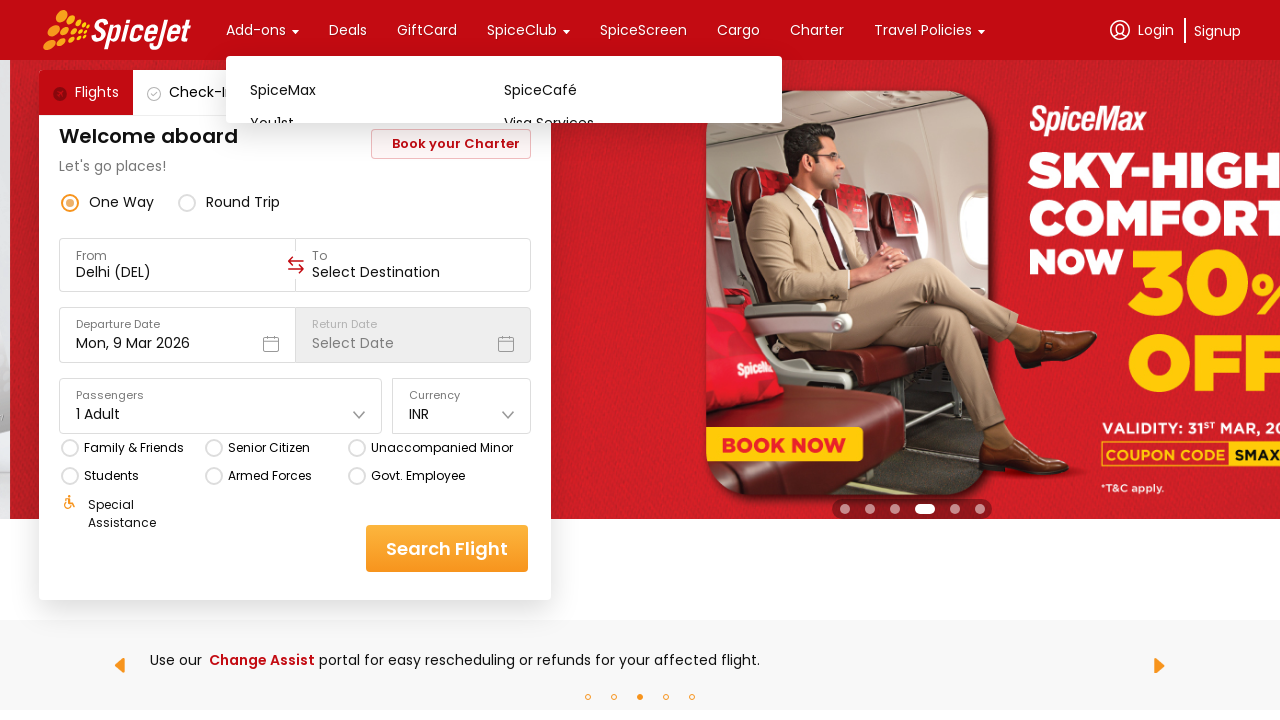

Waited 1 second to observe dropdown menu appearance
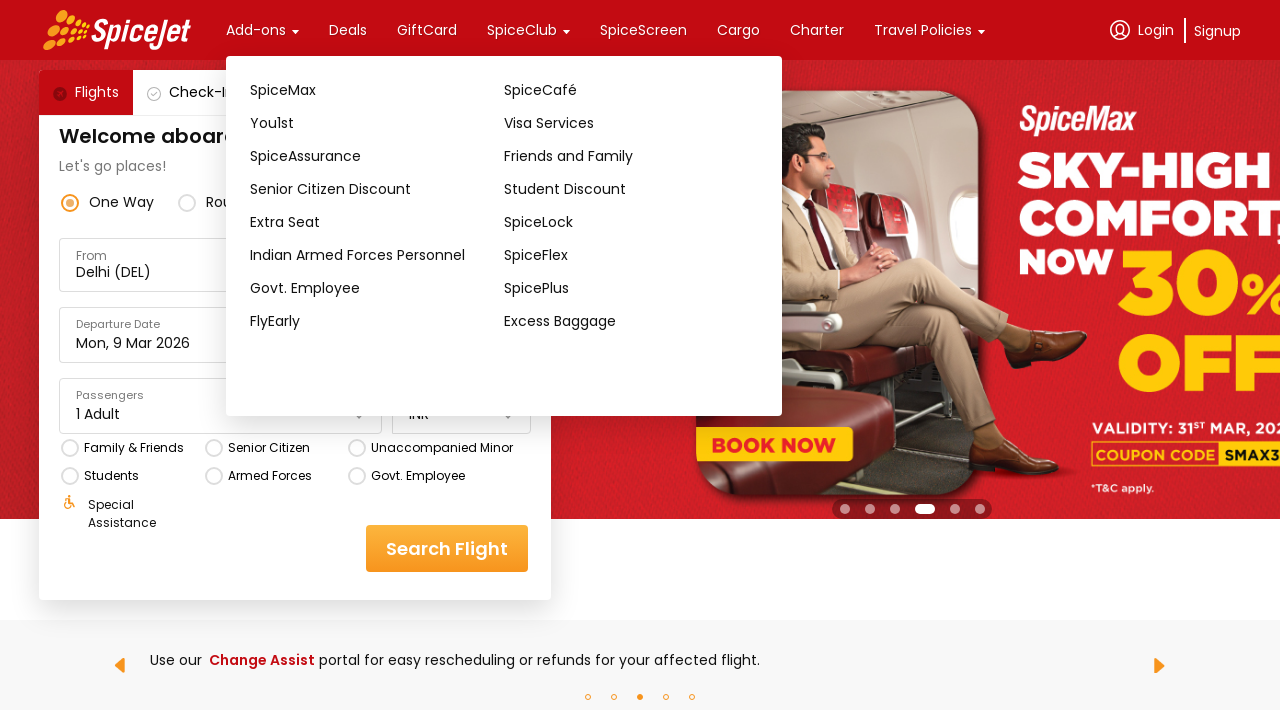

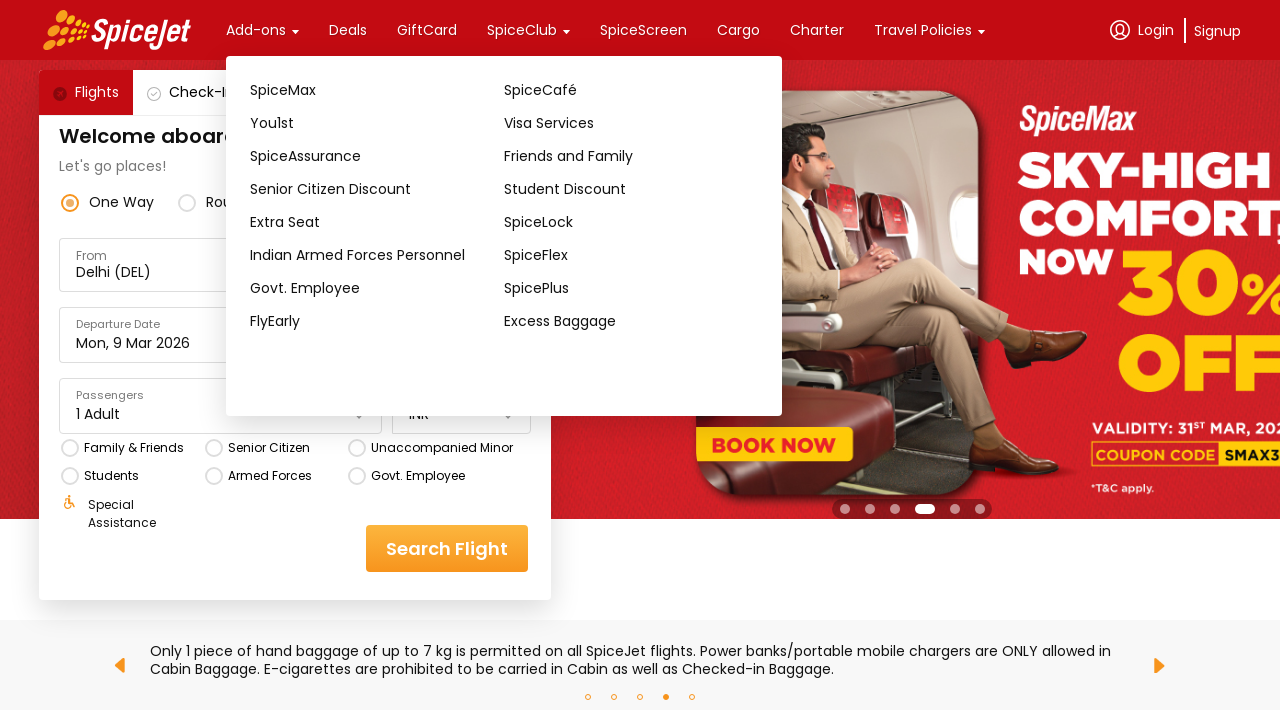